Demonstrates holding the CTRL key while clicking multiple navigation links to open them in new tabs, showcasing keyboard modifier key interactions in browser automation.

Starting URL: https://www.selenium.dev/

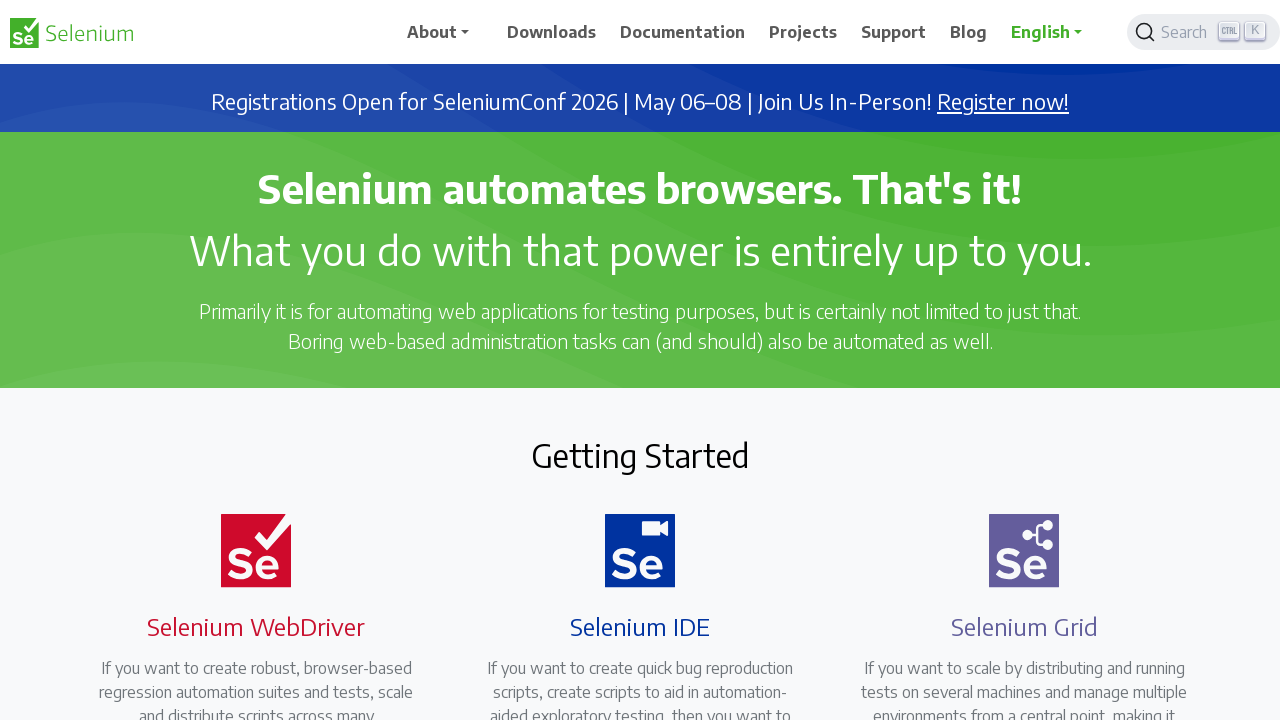

Waited for navigation links to be present
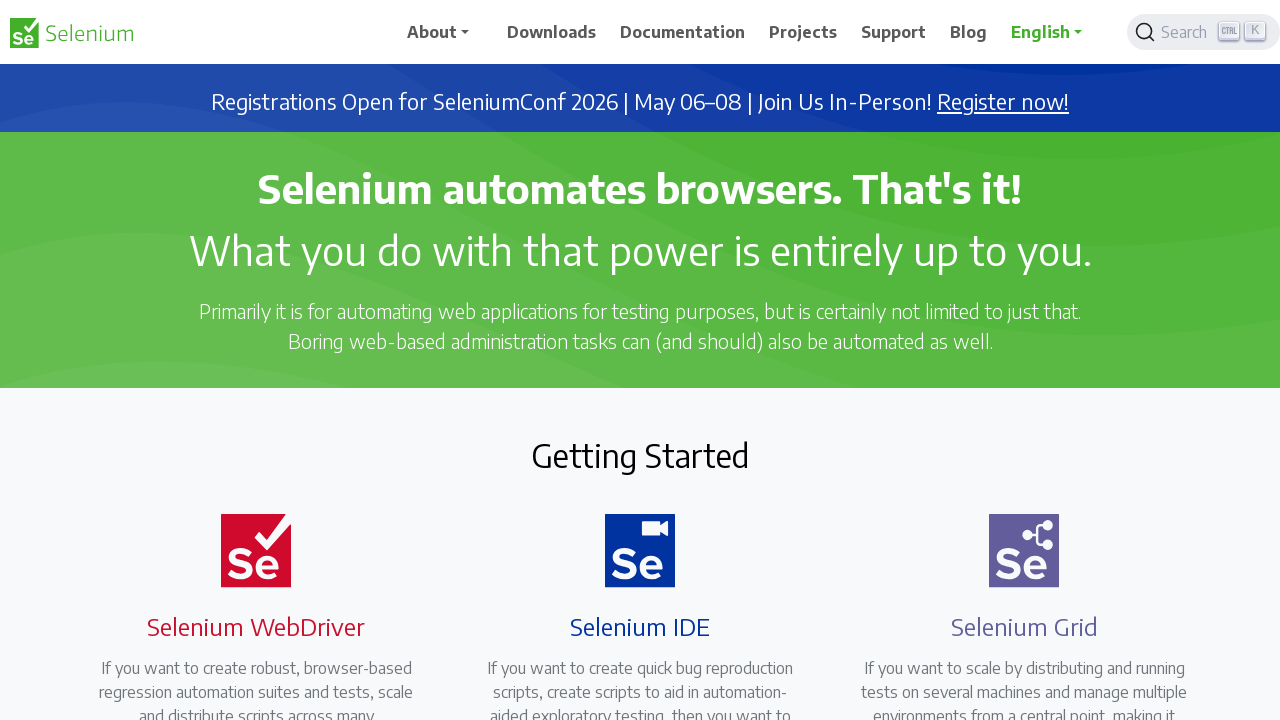

Located all navigation links
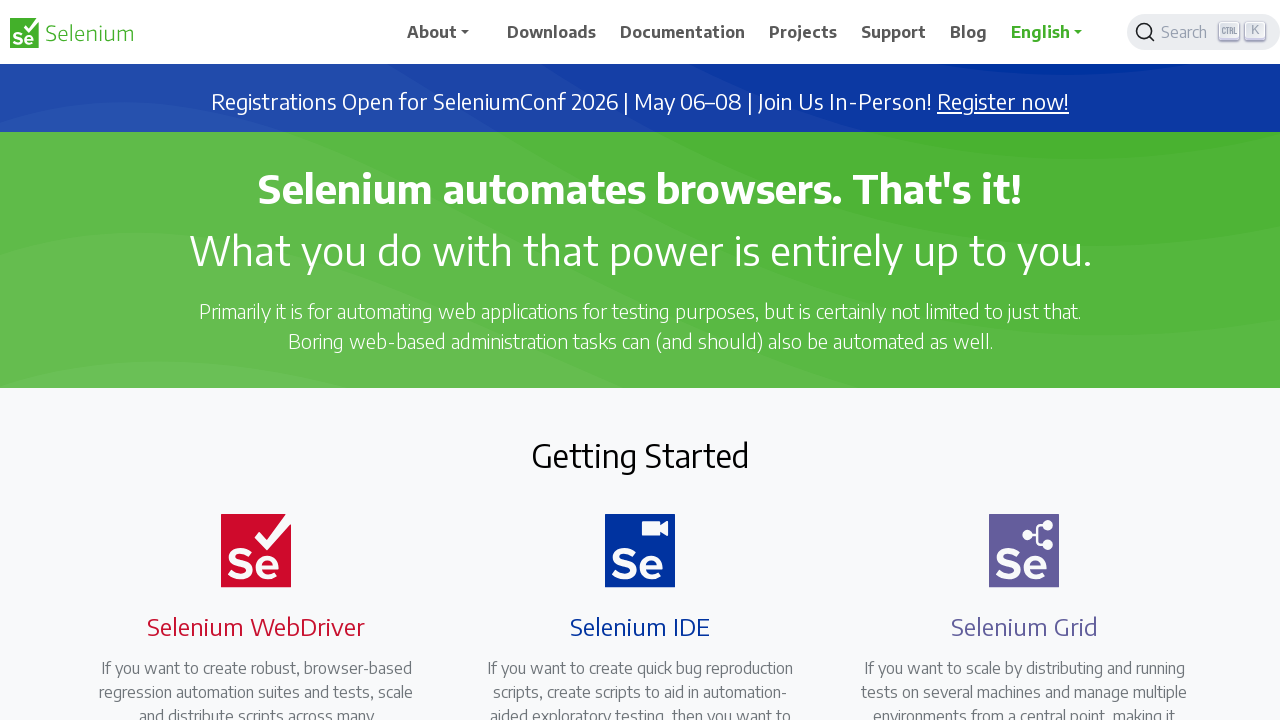

Found 7 navigation links
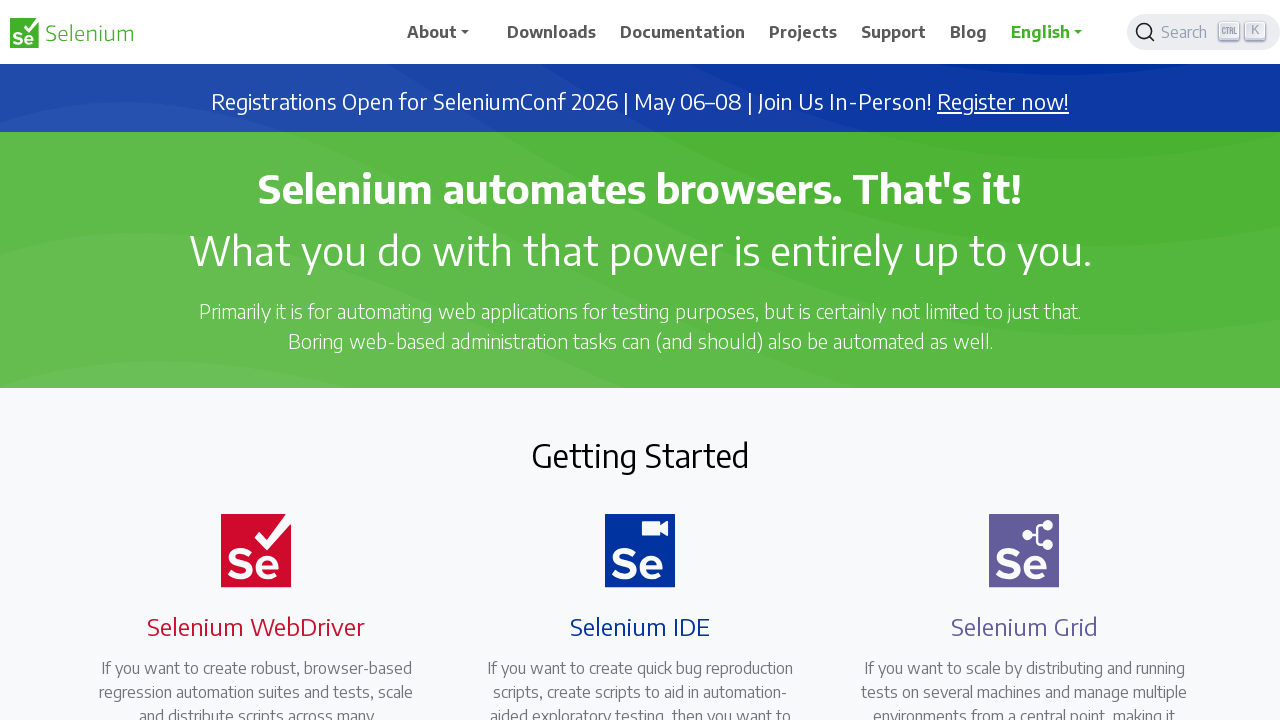

Held CTRL and clicked navigation link 1 to open in new tab at (445, 32) on a.nav-link >> nth=0
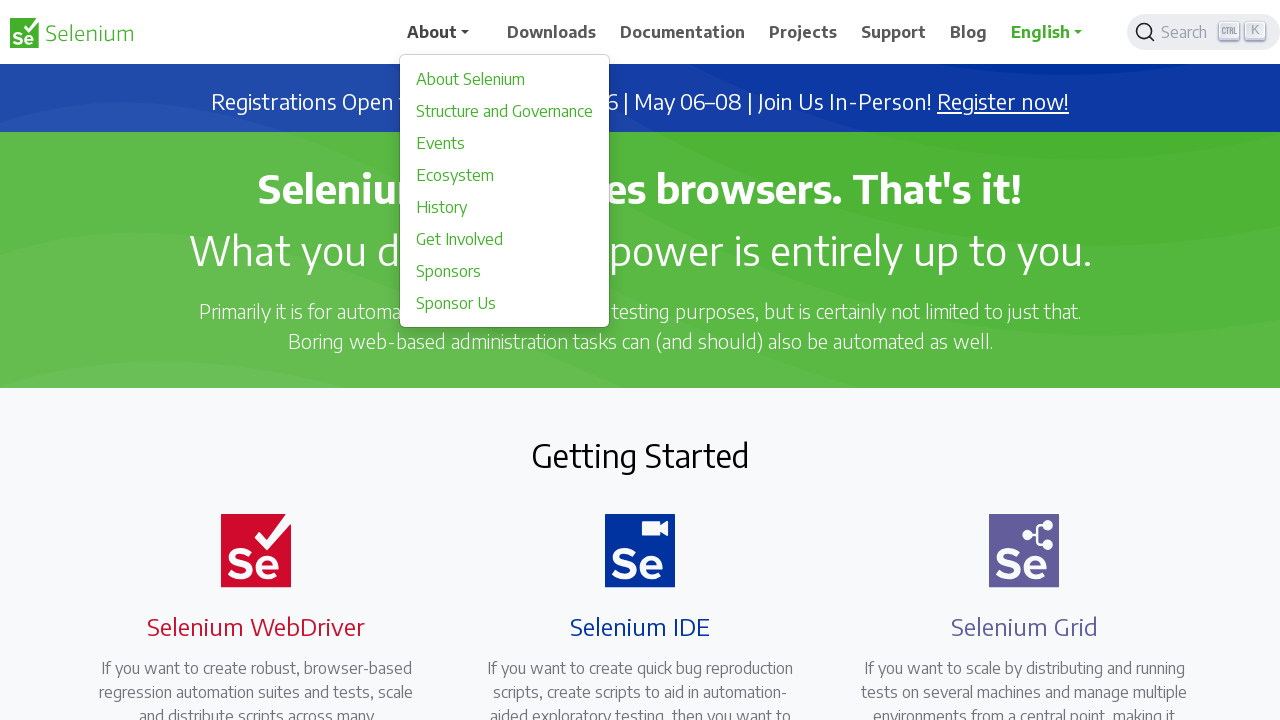

Held CTRL and clicked navigation link 2 to open in new tab at (552, 32) on a.nav-link >> nth=1
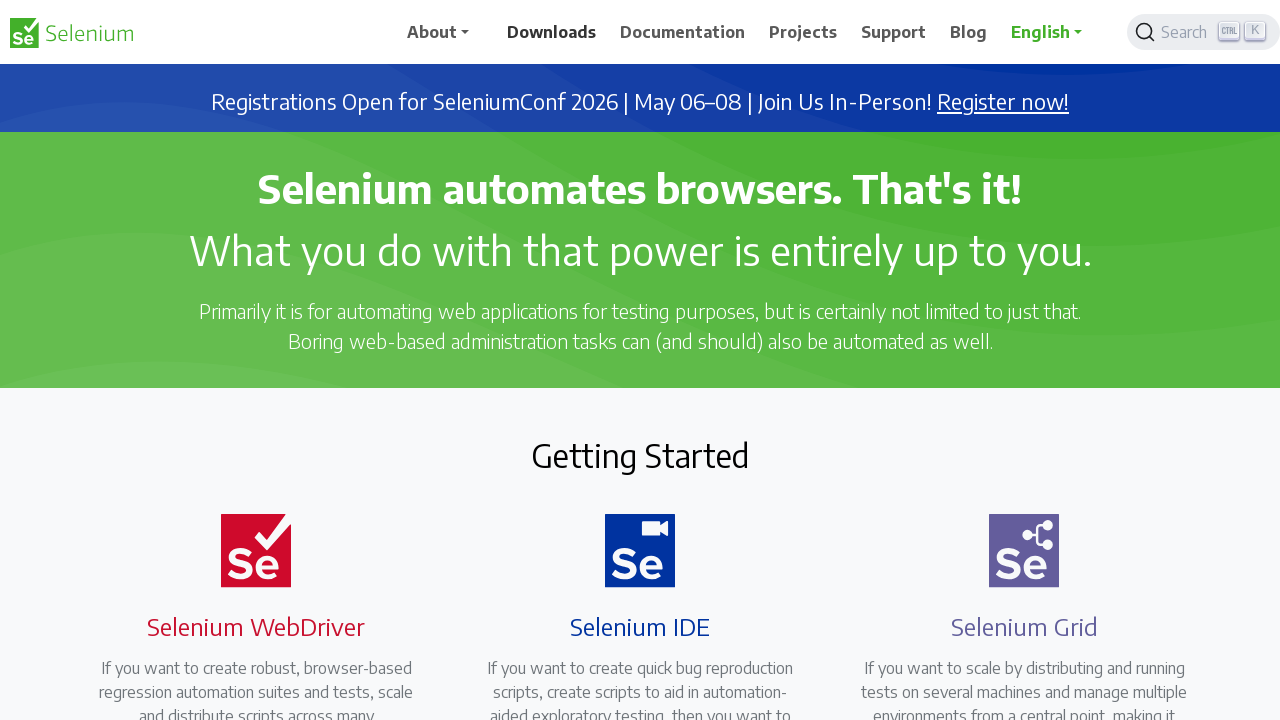

Held CTRL and clicked navigation link 3 to open in new tab at (683, 32) on a.nav-link >> nth=2
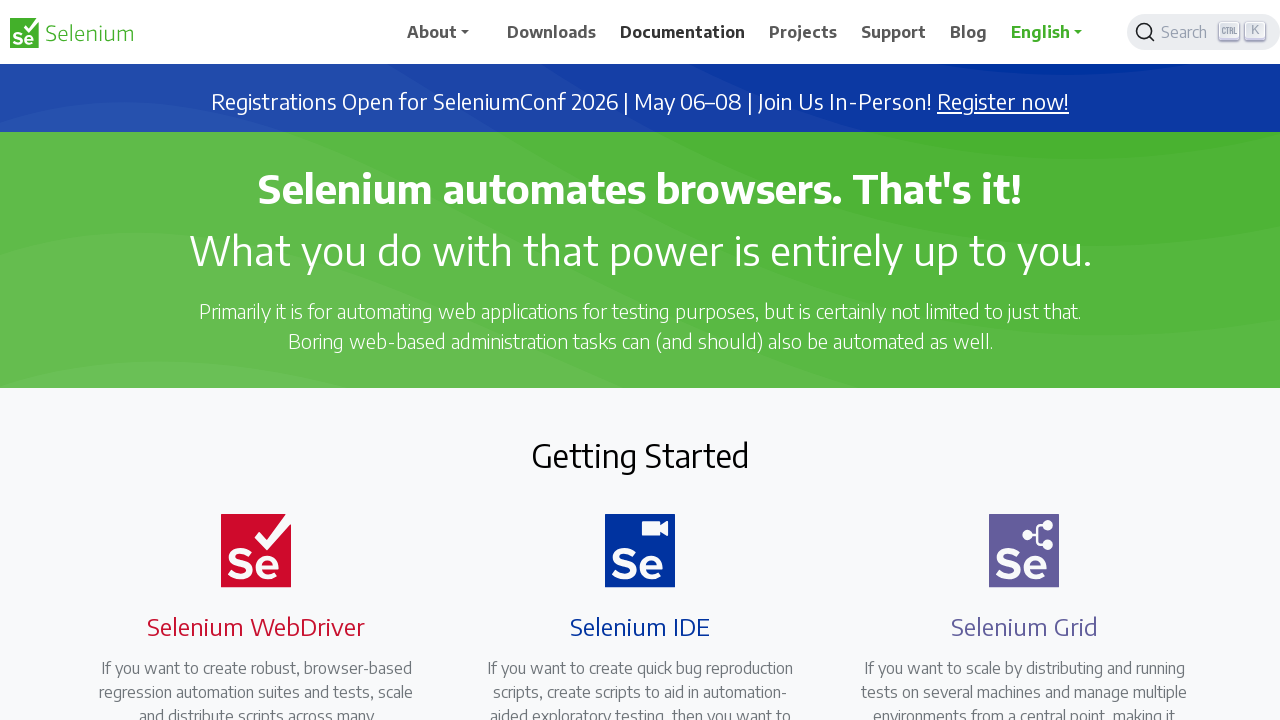

Held CTRL and clicked navigation link 4 to open in new tab at (803, 32) on a.nav-link >> nth=3
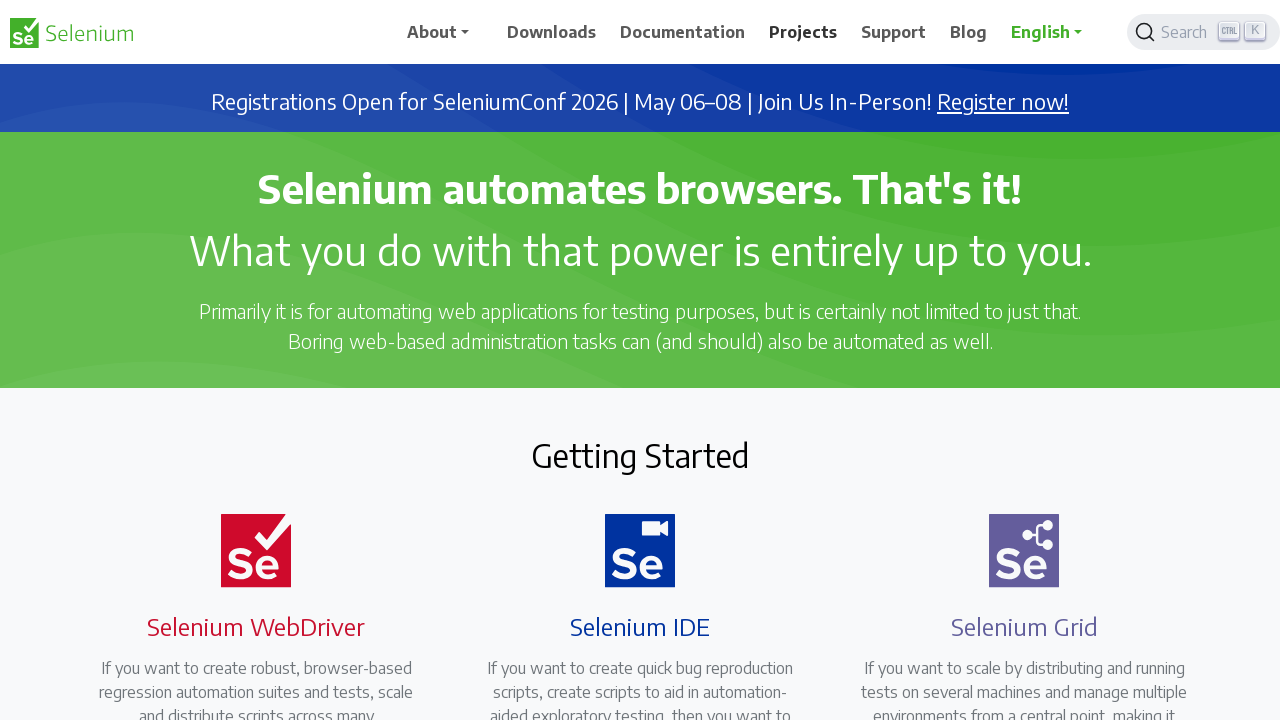

Held CTRL and clicked navigation link 5 to open in new tab at (894, 32) on a.nav-link >> nth=4
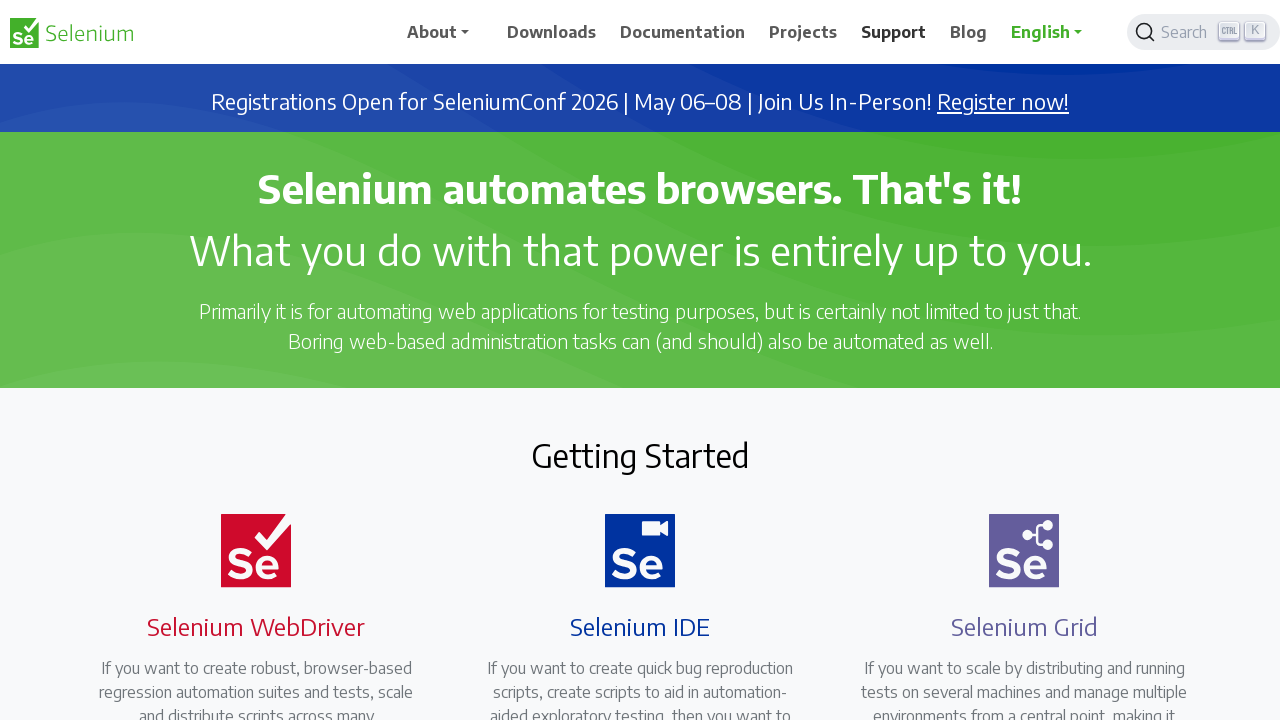

Held CTRL and clicked navigation link 6 to open in new tab at (969, 32) on a.nav-link >> nth=5
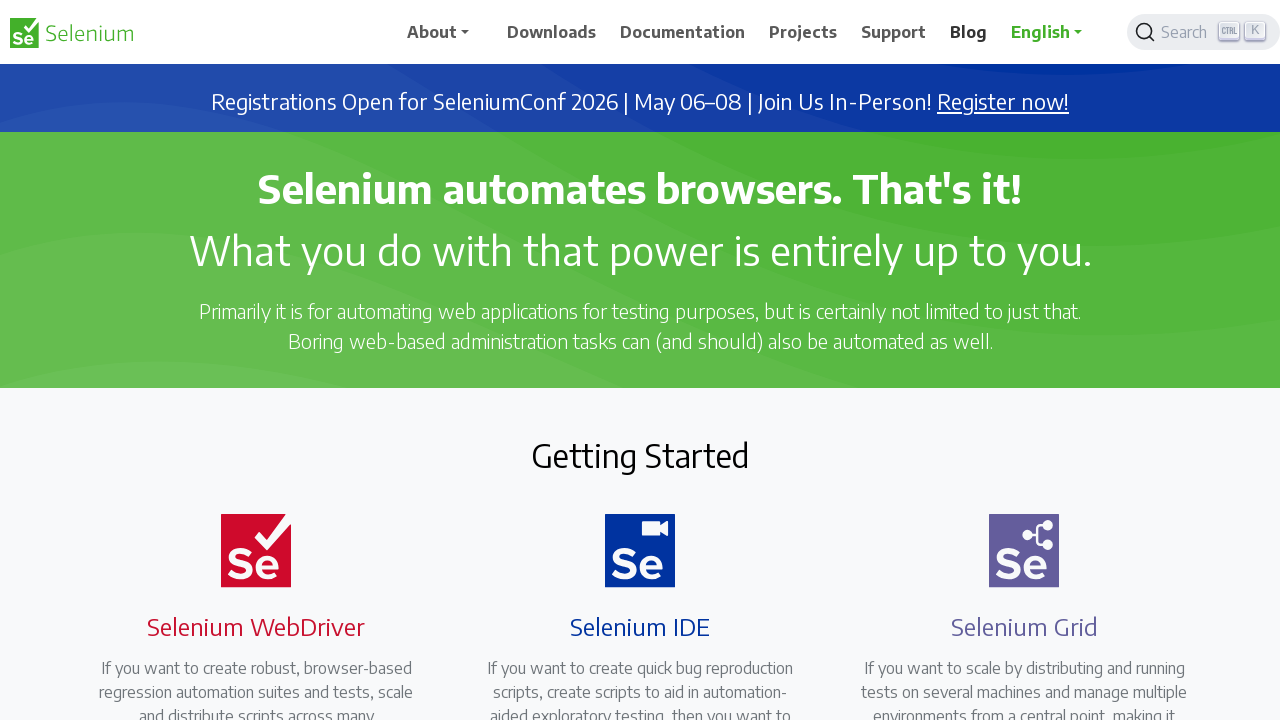

Held CTRL and clicked navigation link 7 to open in new tab at (1053, 32) on a.nav-link >> nth=6
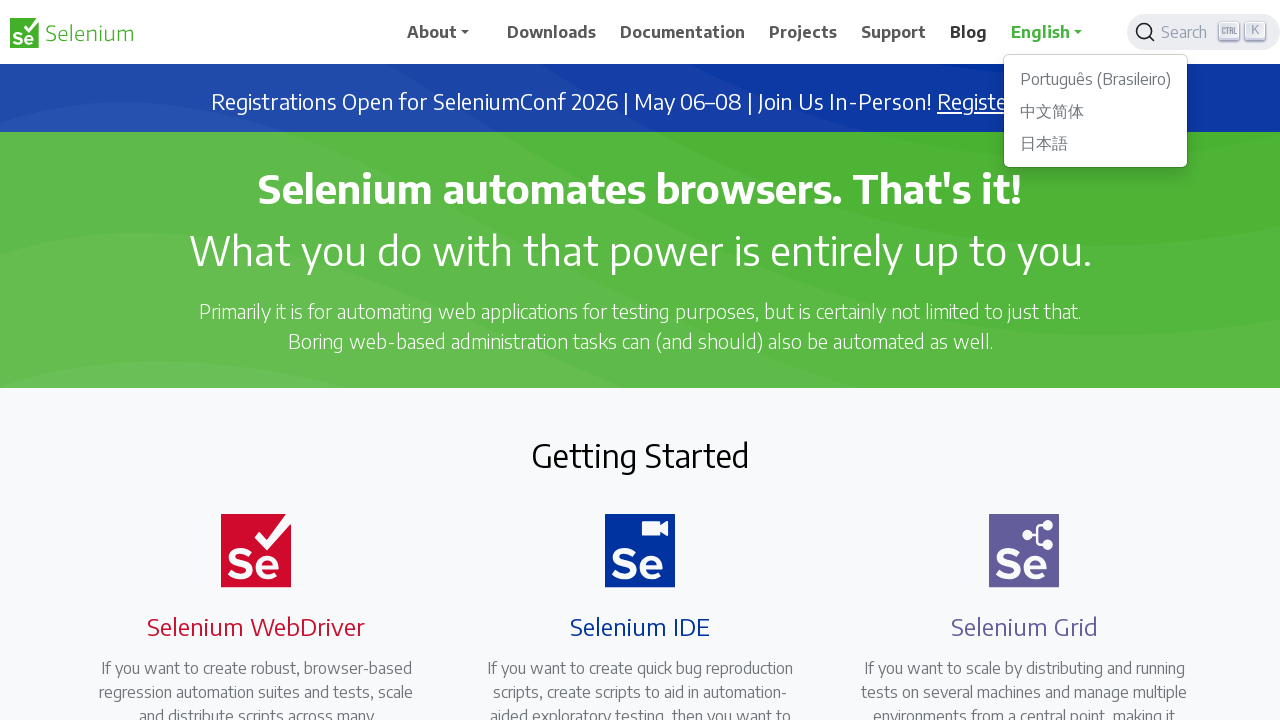

Waited for all new tabs to open
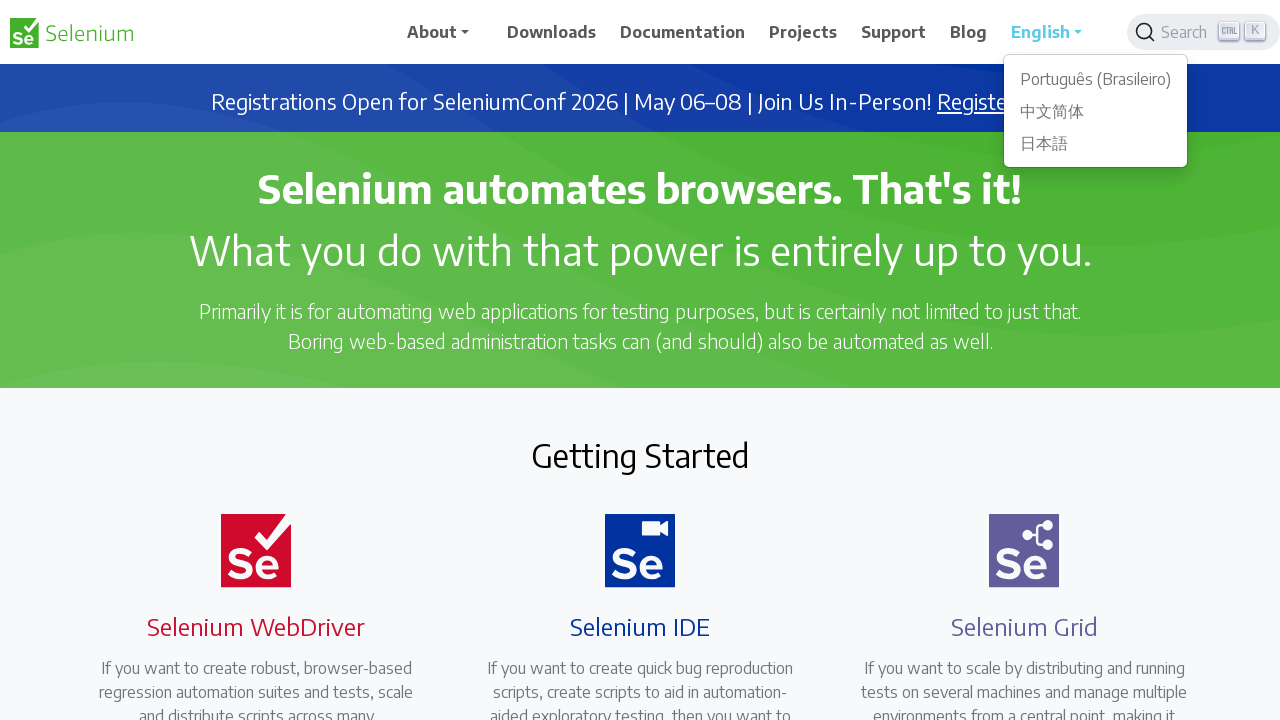

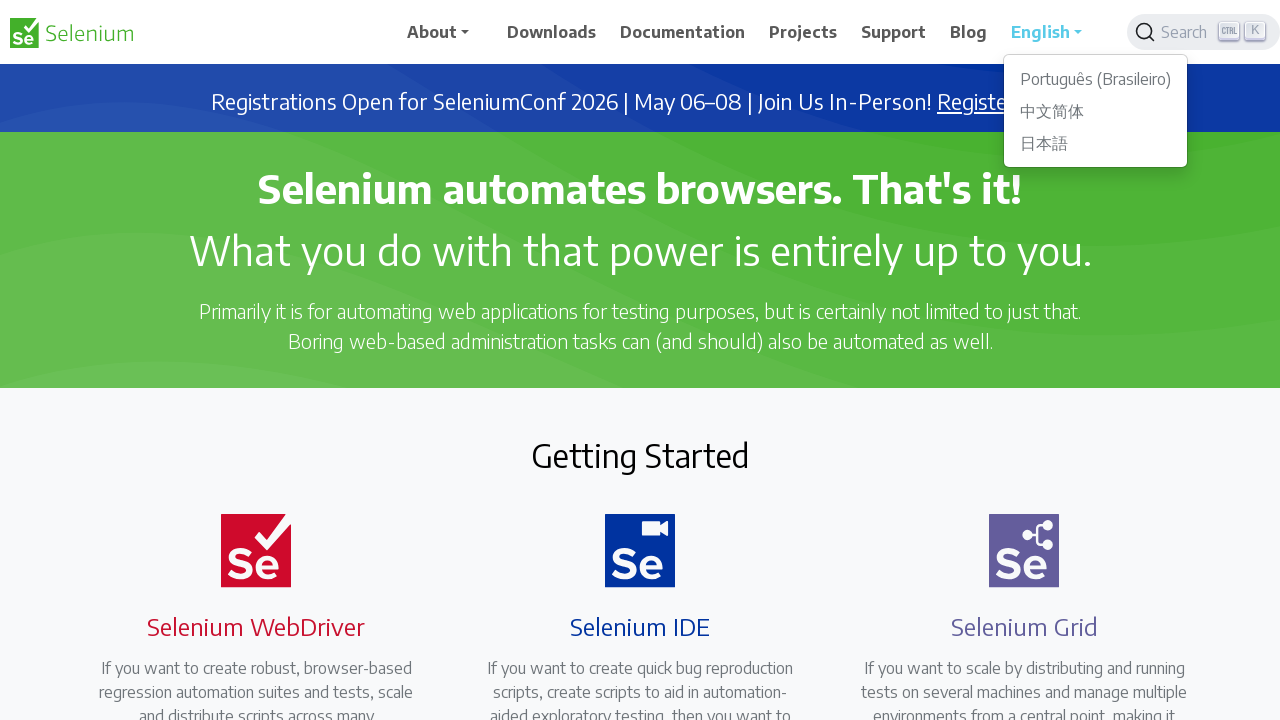